Tests window handle functionality using a list approach - clicks a link to open a new window, verifies titles, and switches between windows.

Starting URL: https://the-internet.herokuapp.com/windows

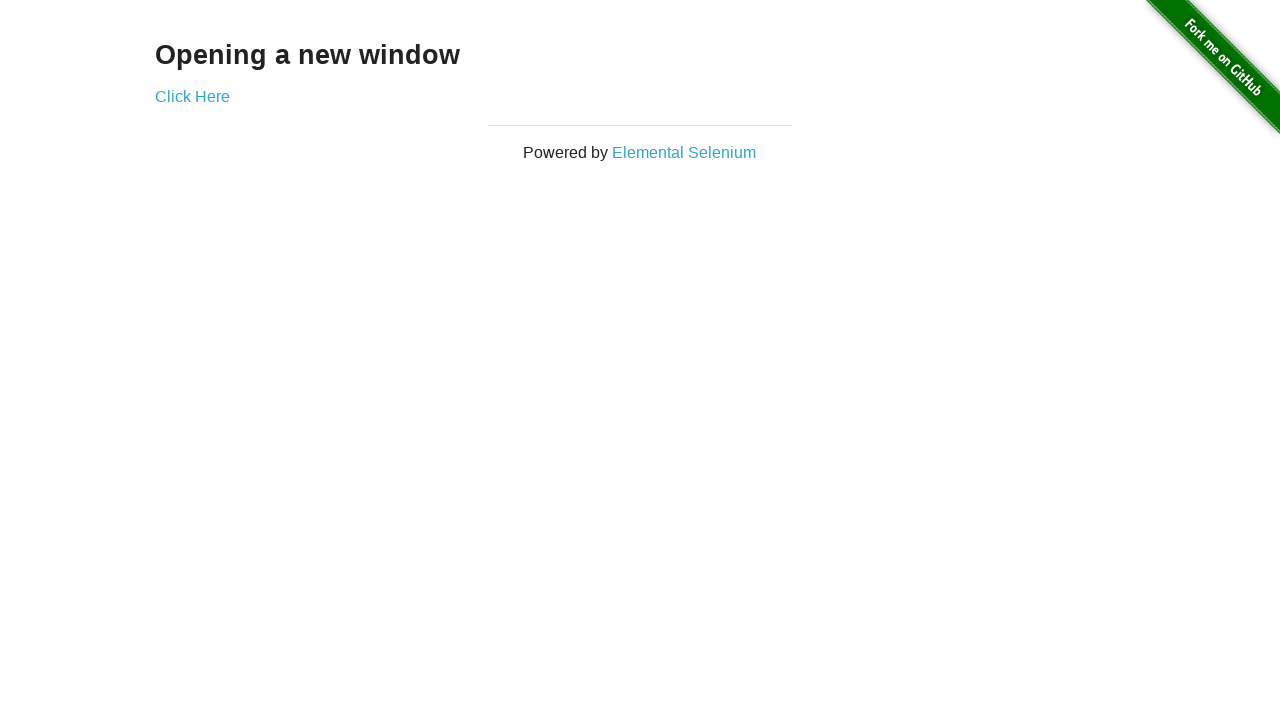

Verified heading text is 'Opening a new window'
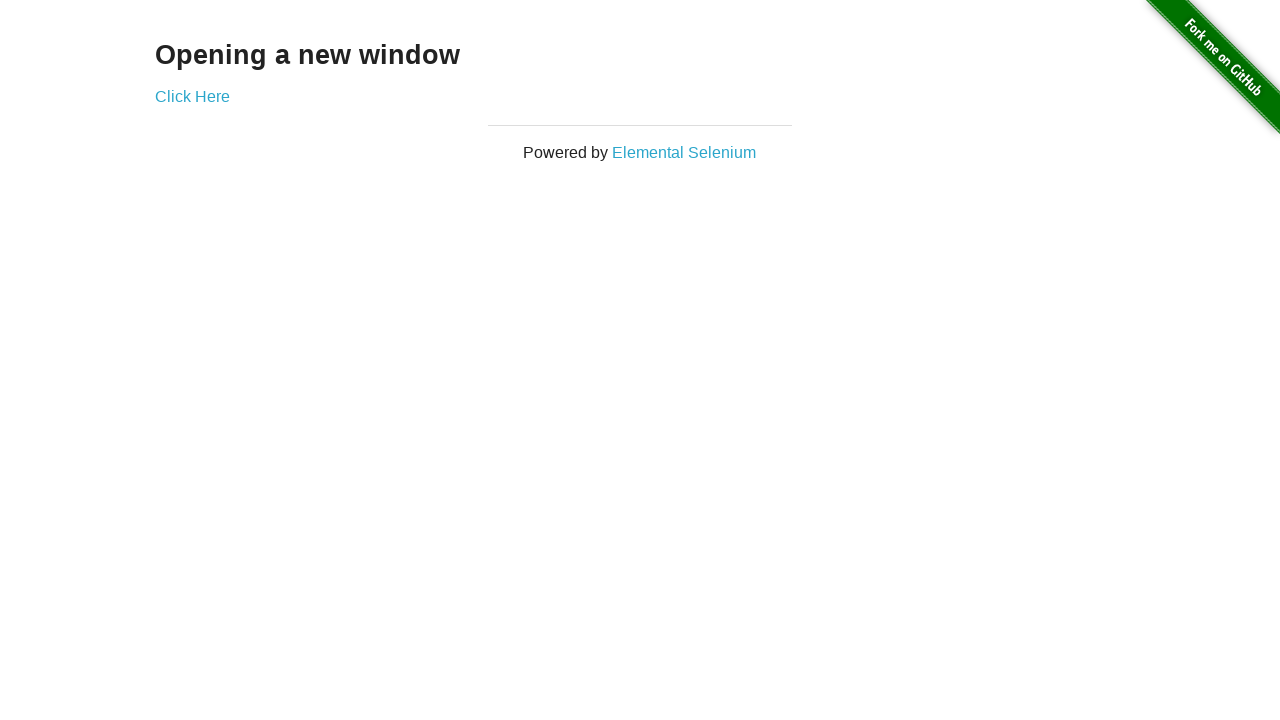

Verified first page title is 'The Internet'
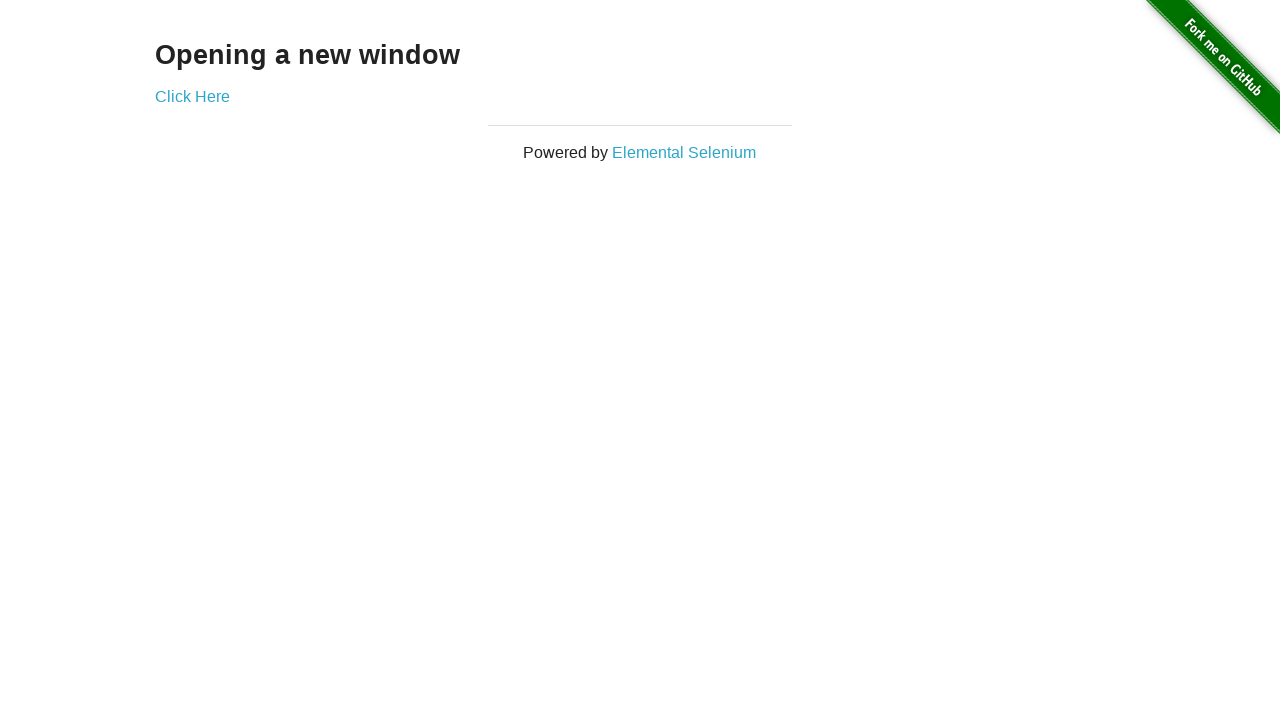

Clicked 'Click Here' link to open new window at (192, 96) on (//a)[2]
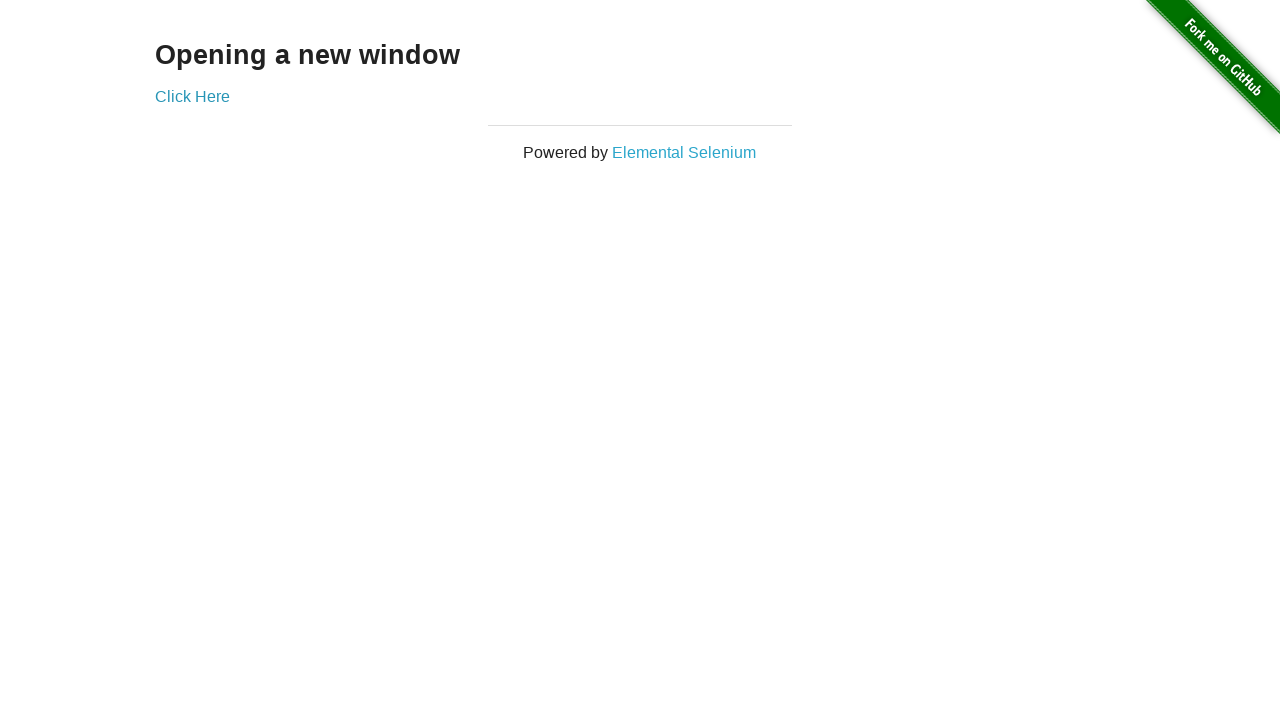

New window loaded and ready
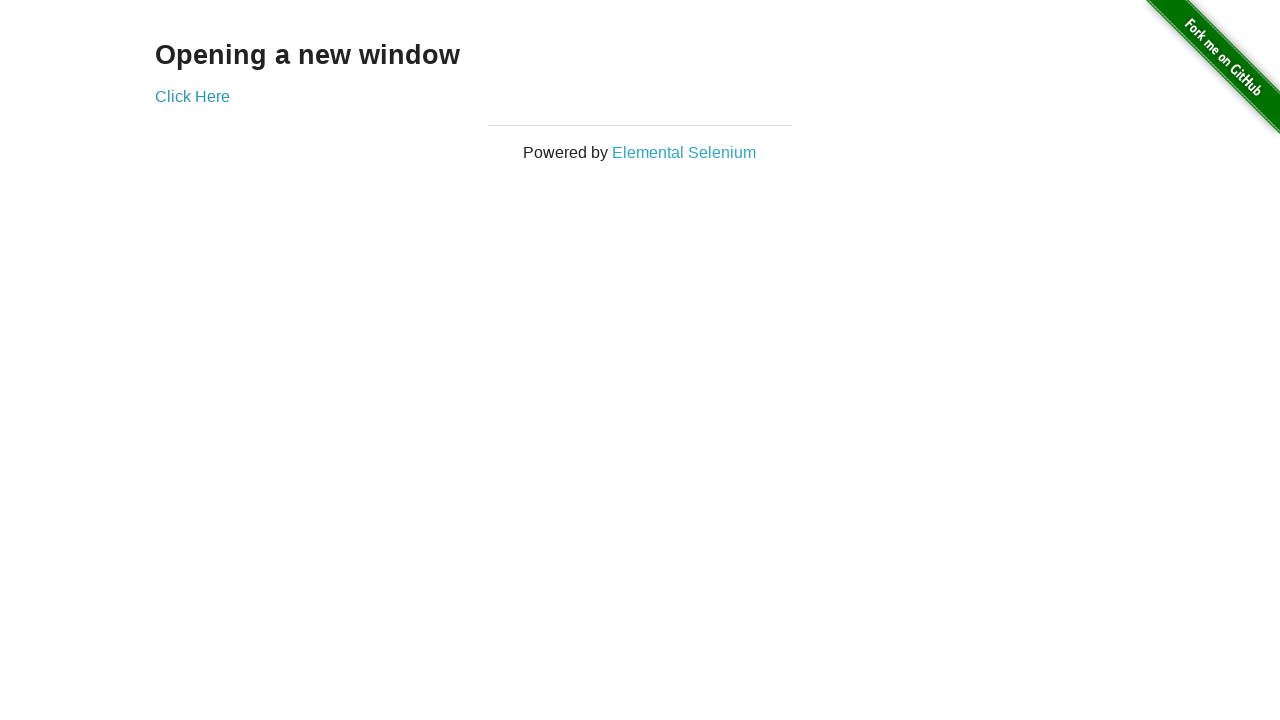

Verified new window title is 'New Window'
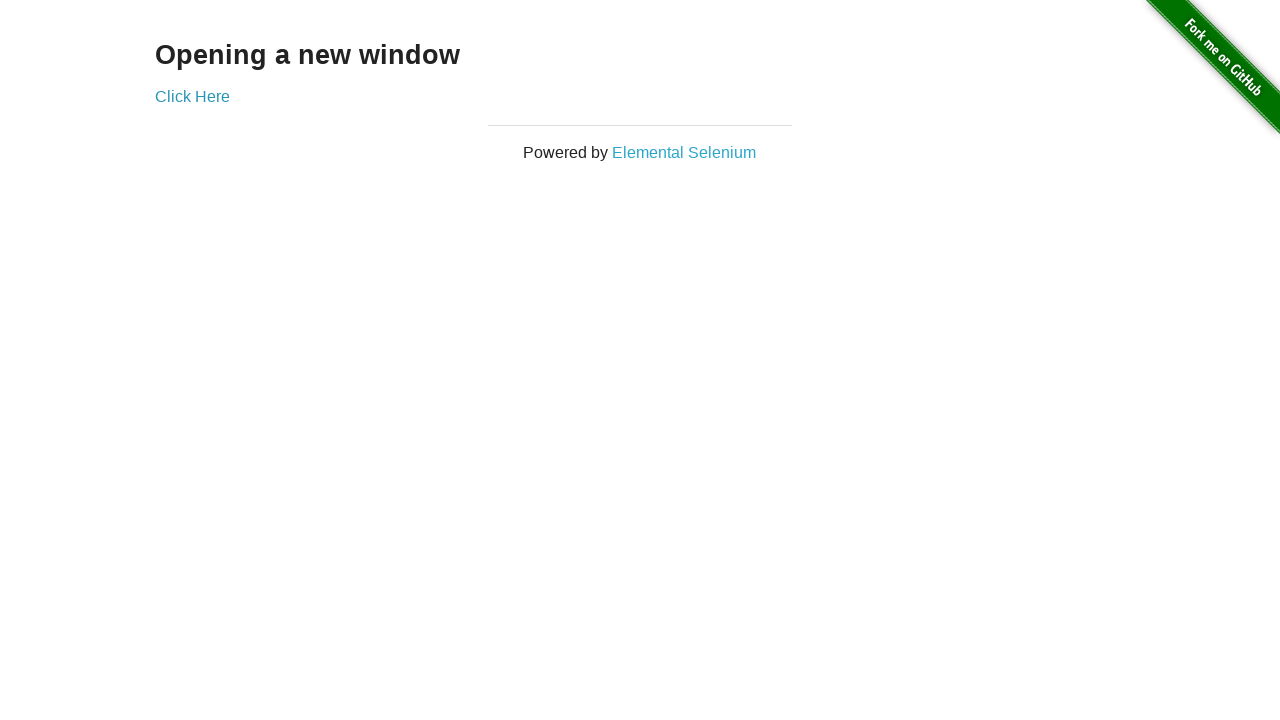

Switched back to original page
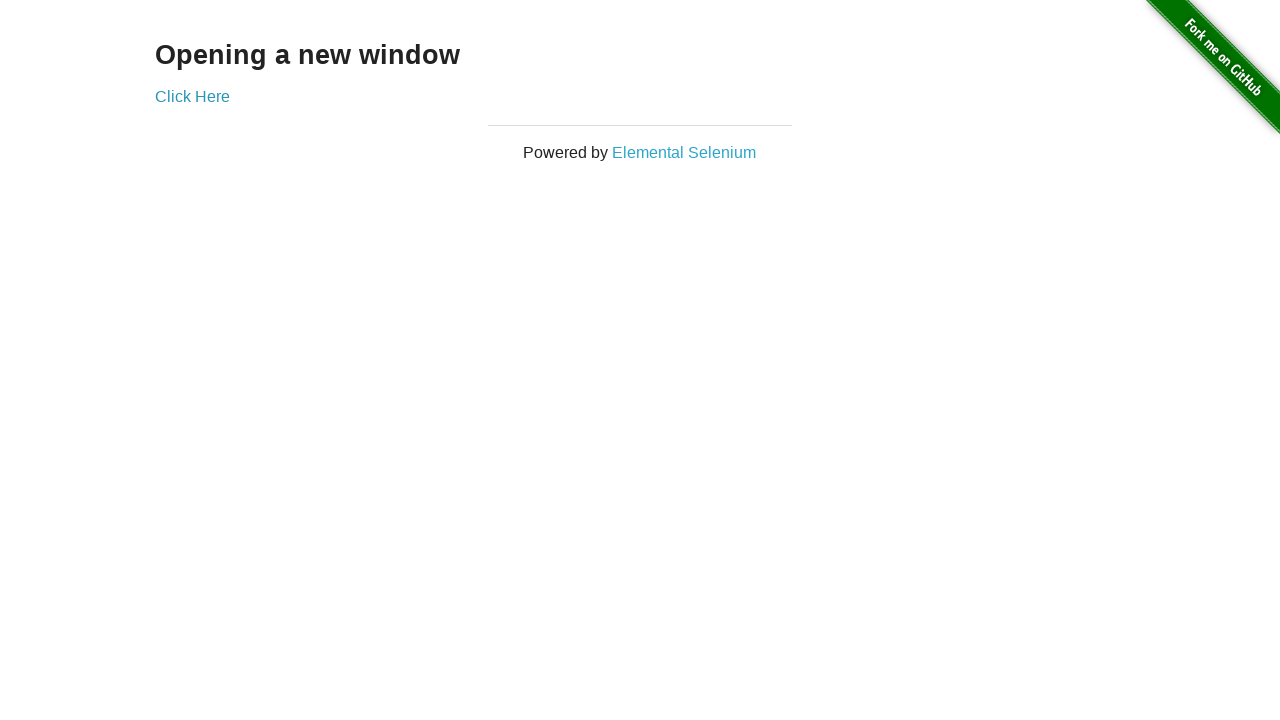

Verified original page title is still 'The Internet'
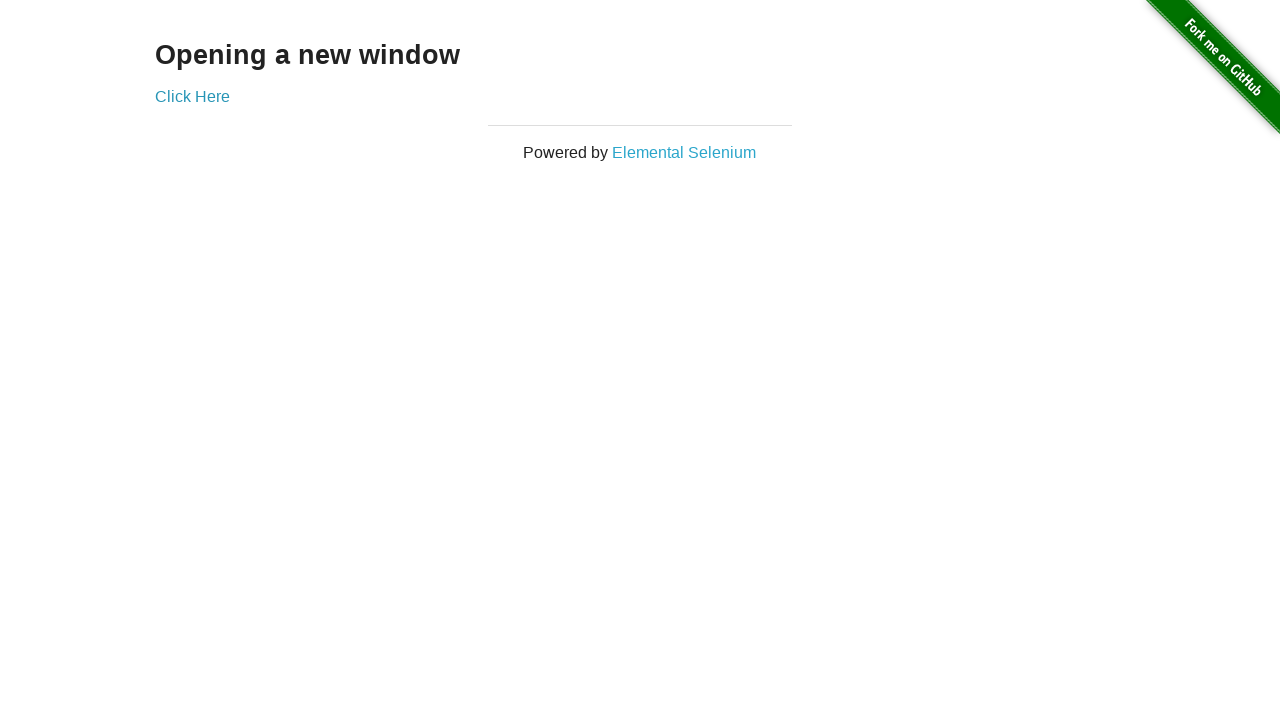

Switched to second window
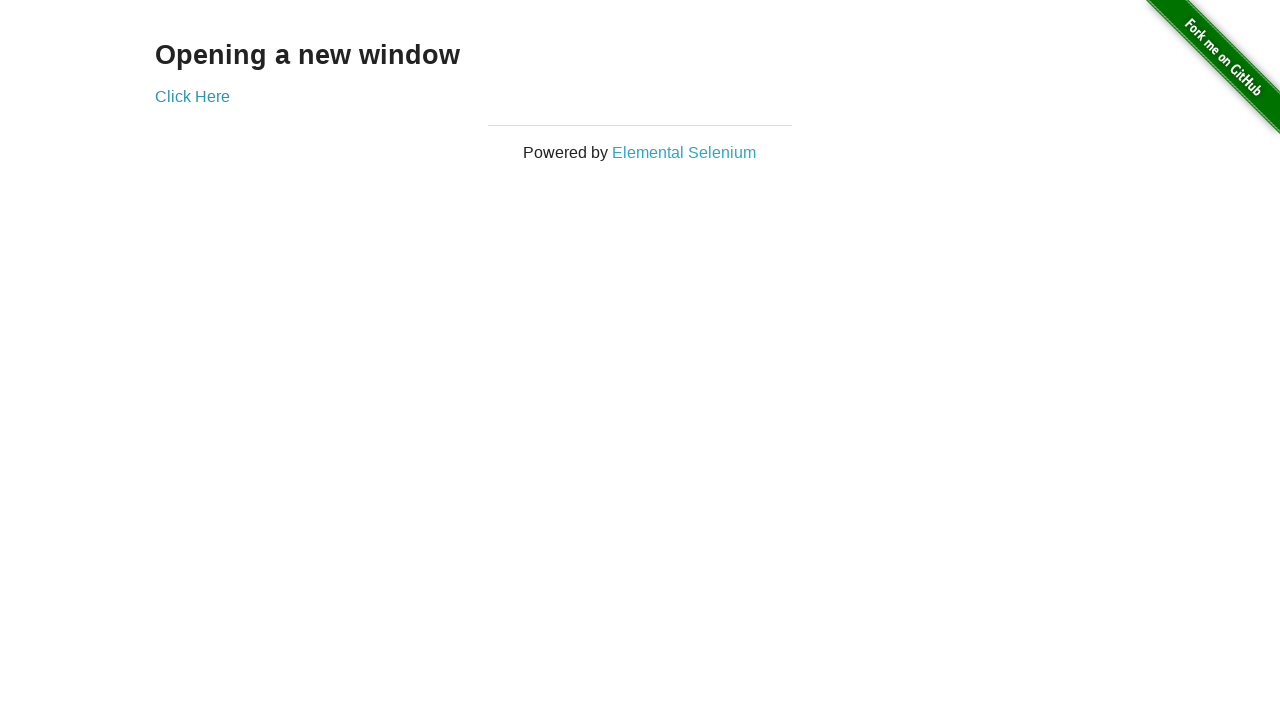

Switched back to first window
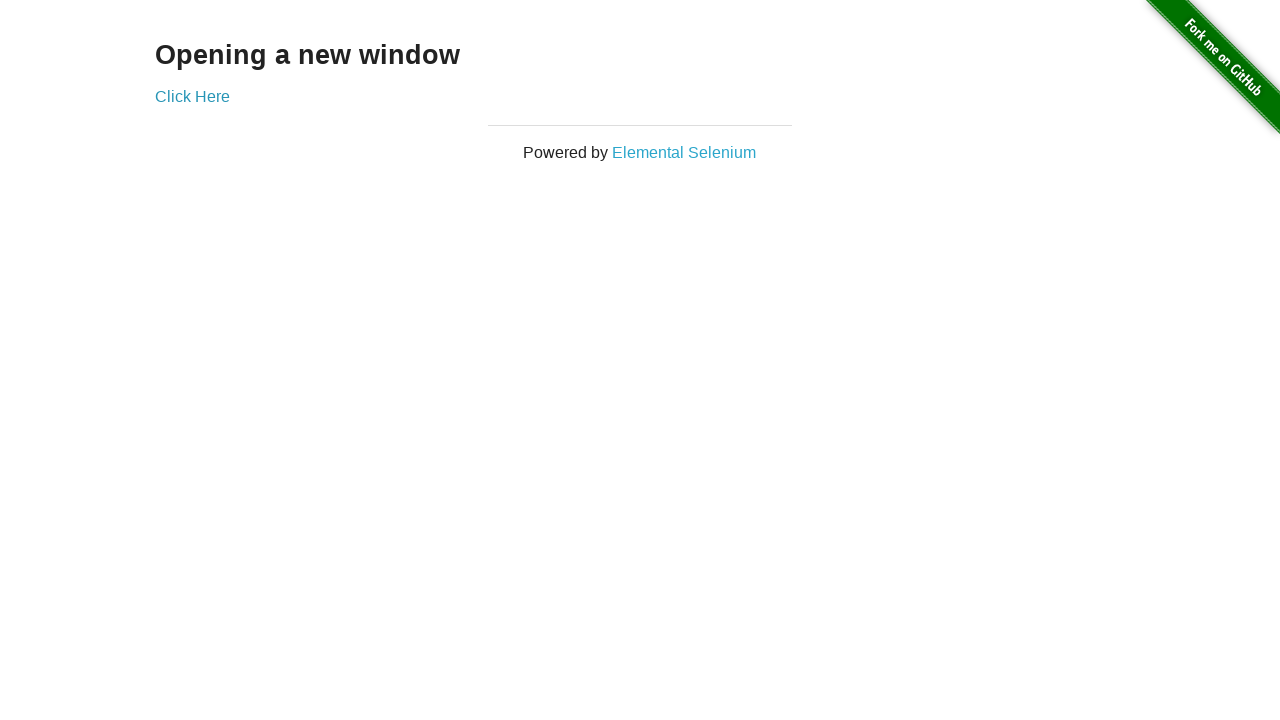

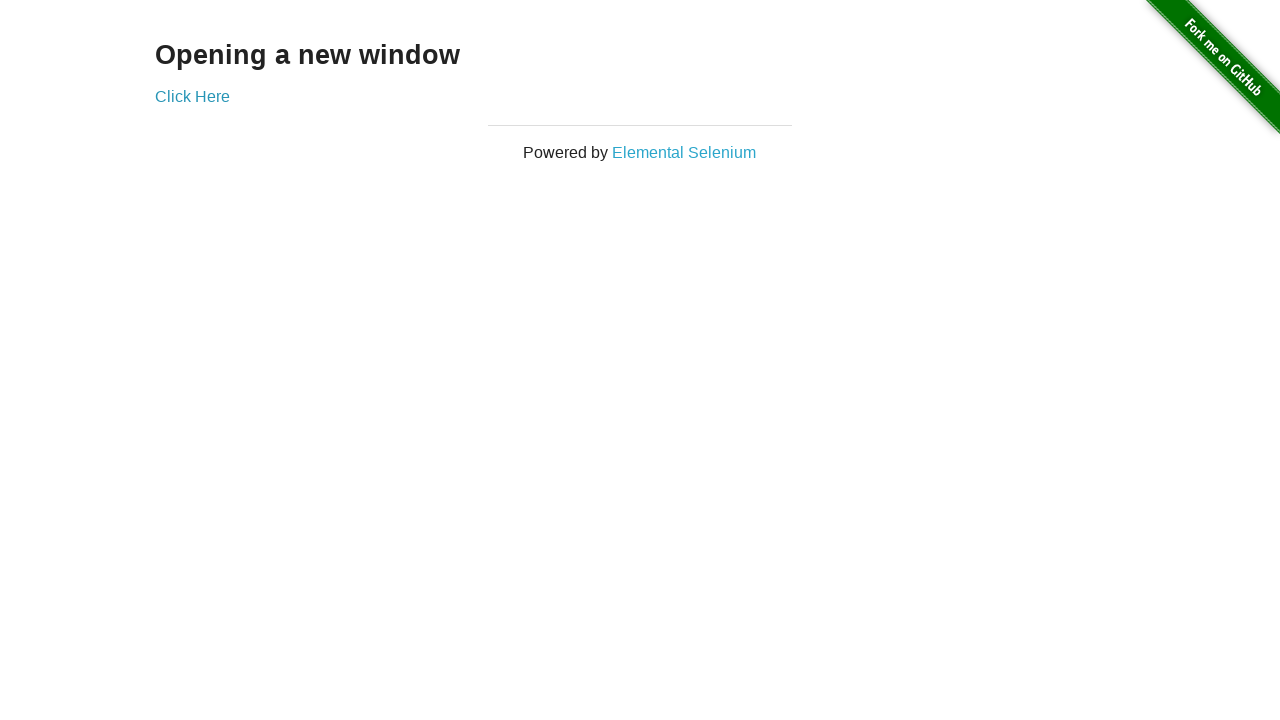